Tests navigation on Redmine.org by waiting for the login link to appear and clicking it to navigate to the login page

Starting URL: http://redmine.org

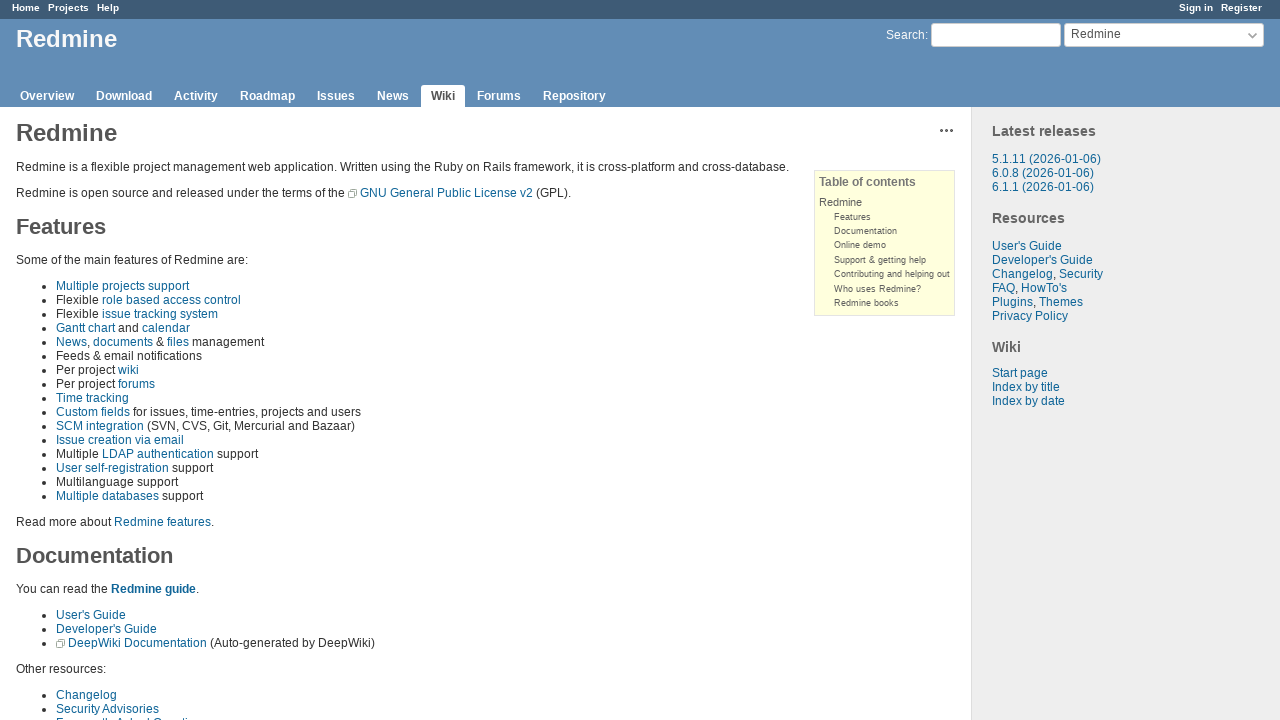

Login link appeared and became visible on Redmine.org
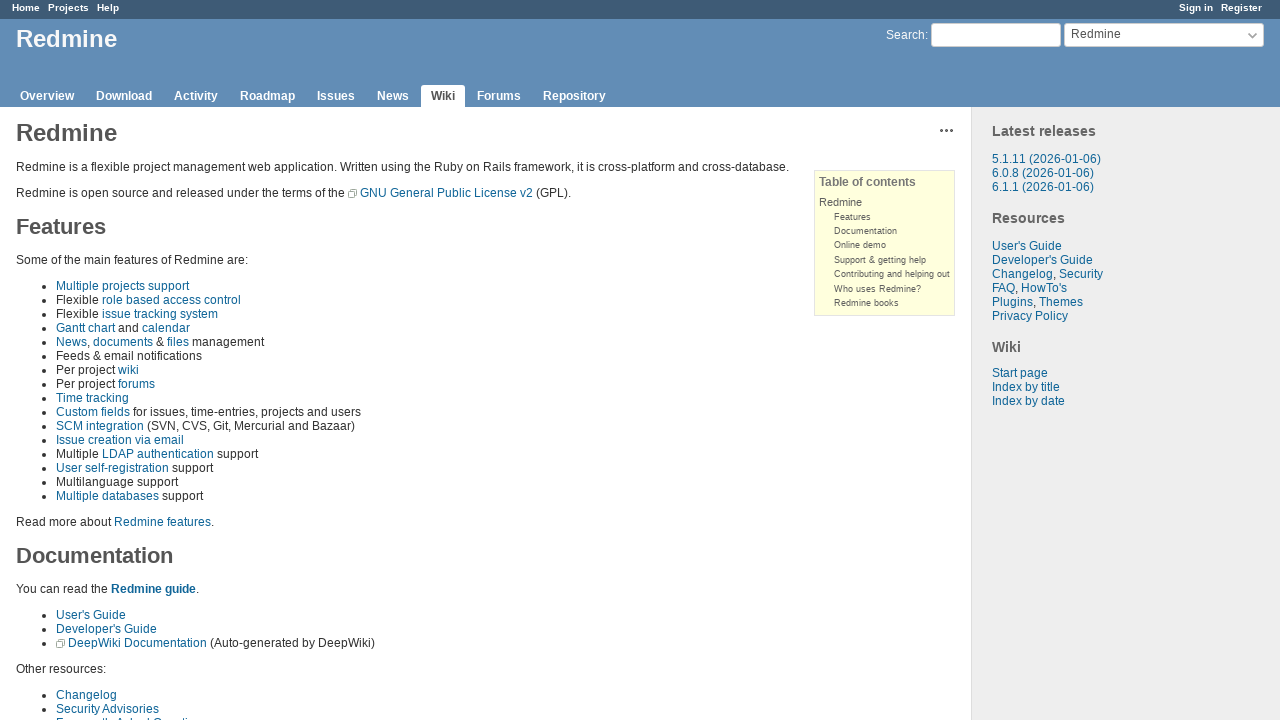

Clicked the login link to navigate to login page at (1196, 8) on a[href='/login']
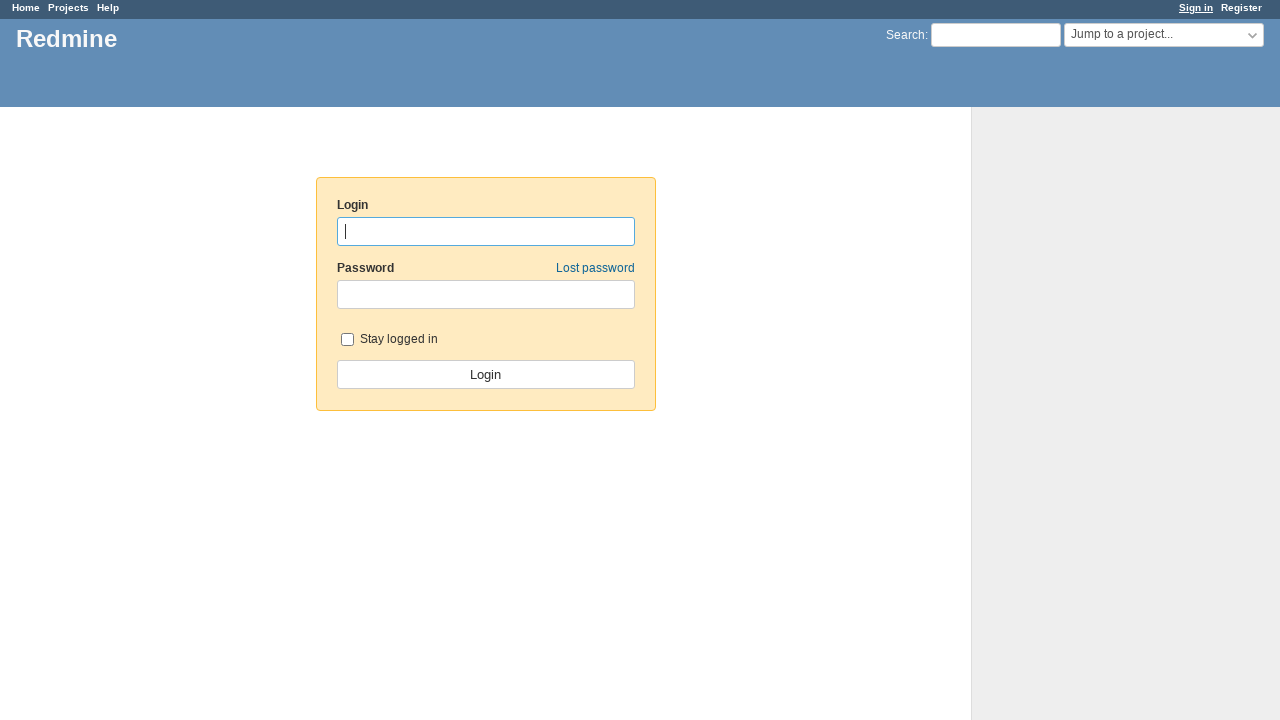

Login page navigation completed and DOM content loaded
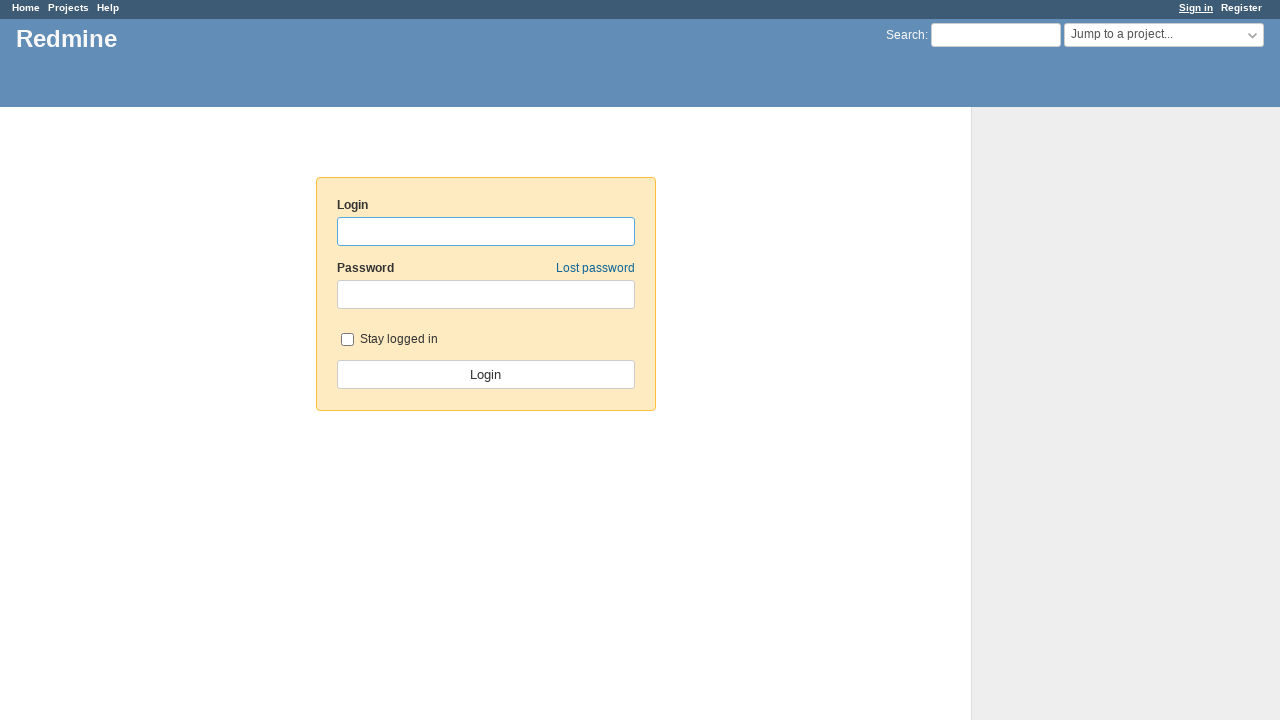

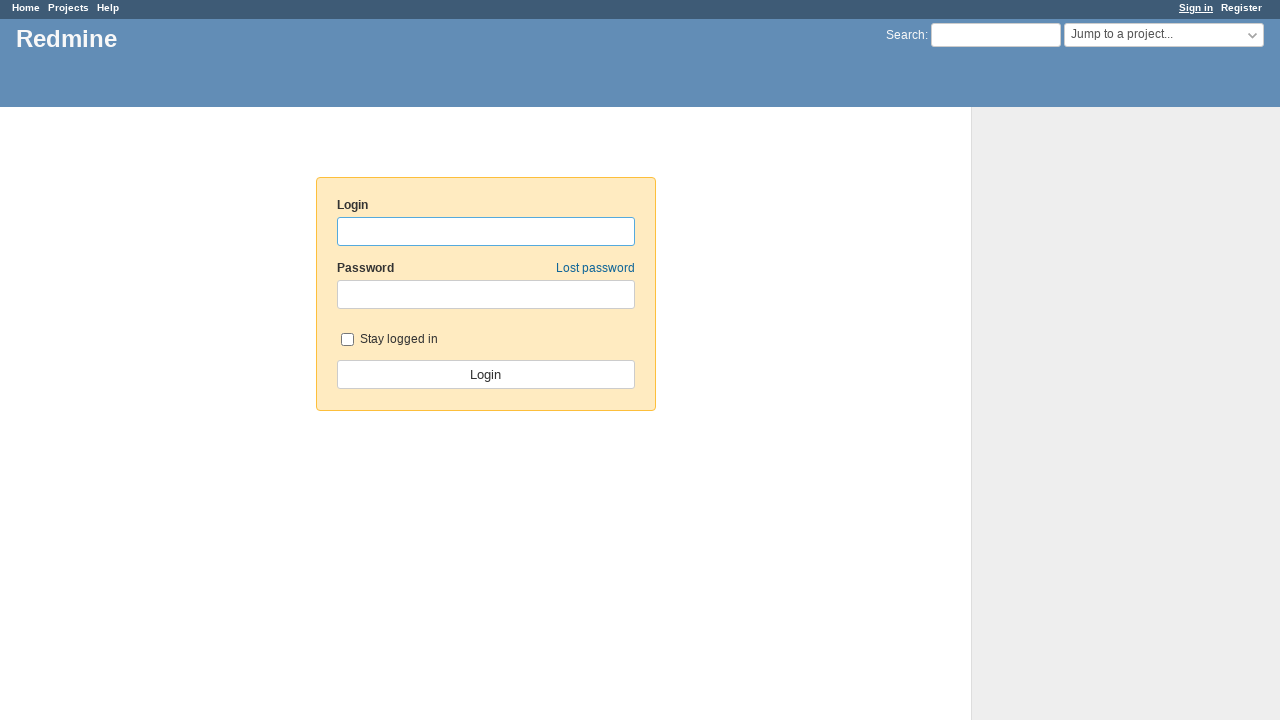